Tests radio button functionality by selecting different radio button options

Starting URL: https://rahulshettyacademy.com/AutomationPractice/

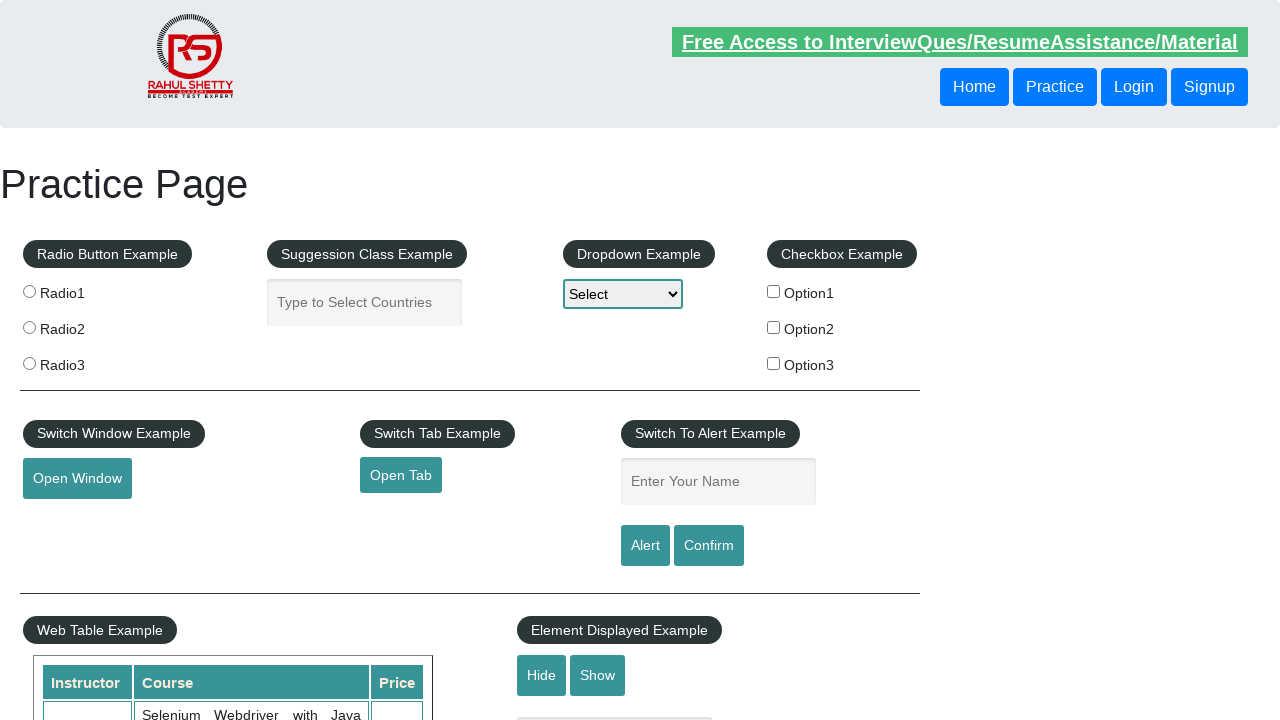

Navigated to AutomationPractice page
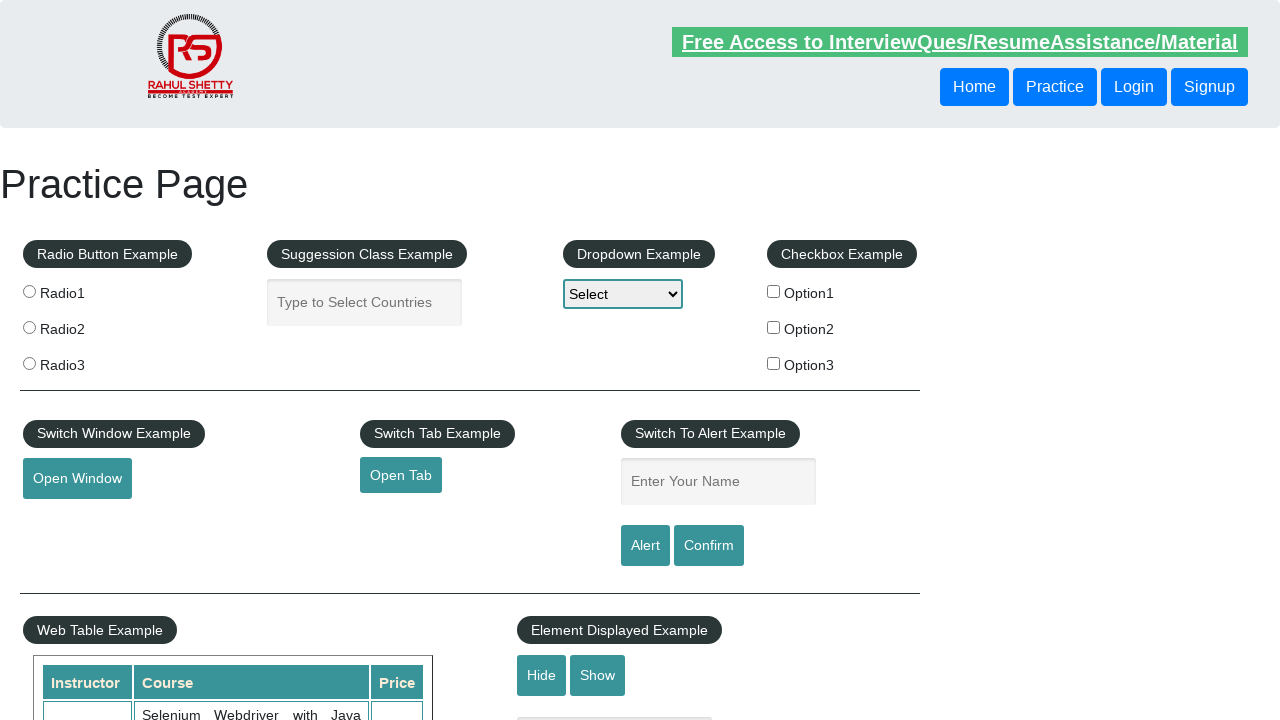

Selected first radio button (radio1) at (29, 291) on input[value="radio1"]
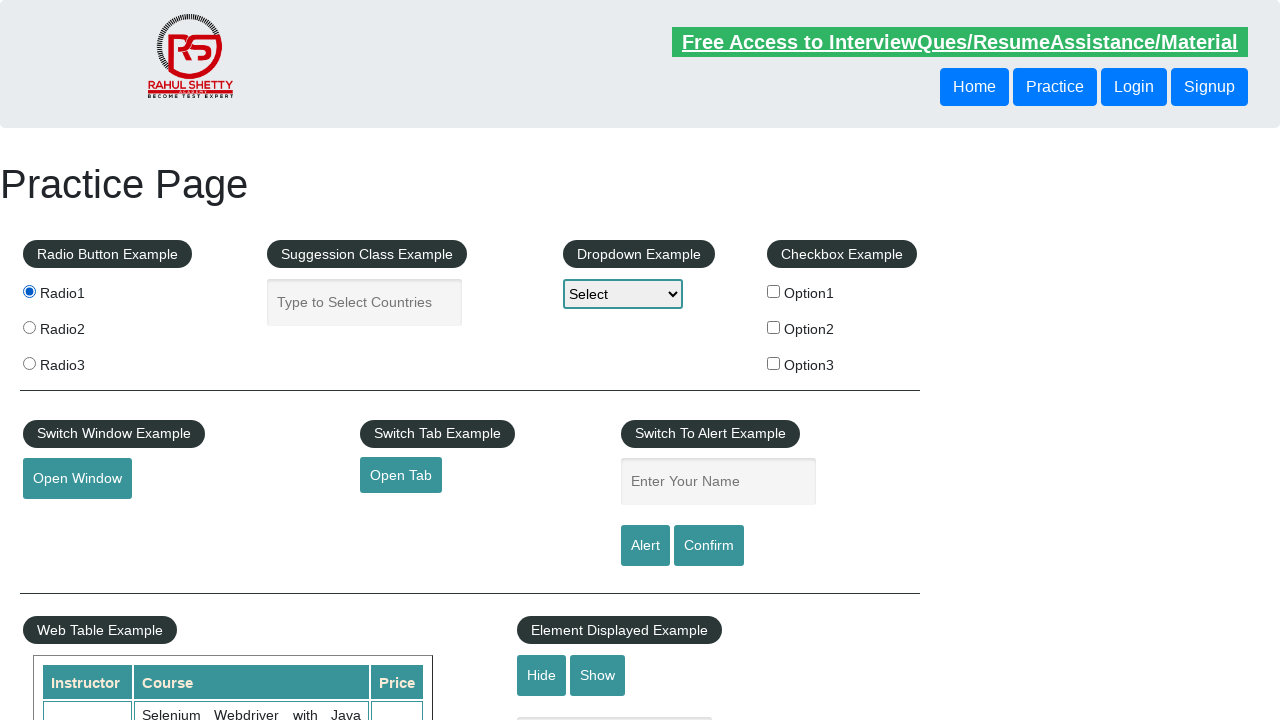

Selected second radio button (radio2), first radio button automatically unchecked at (29, 327) on input[value="radio2"]
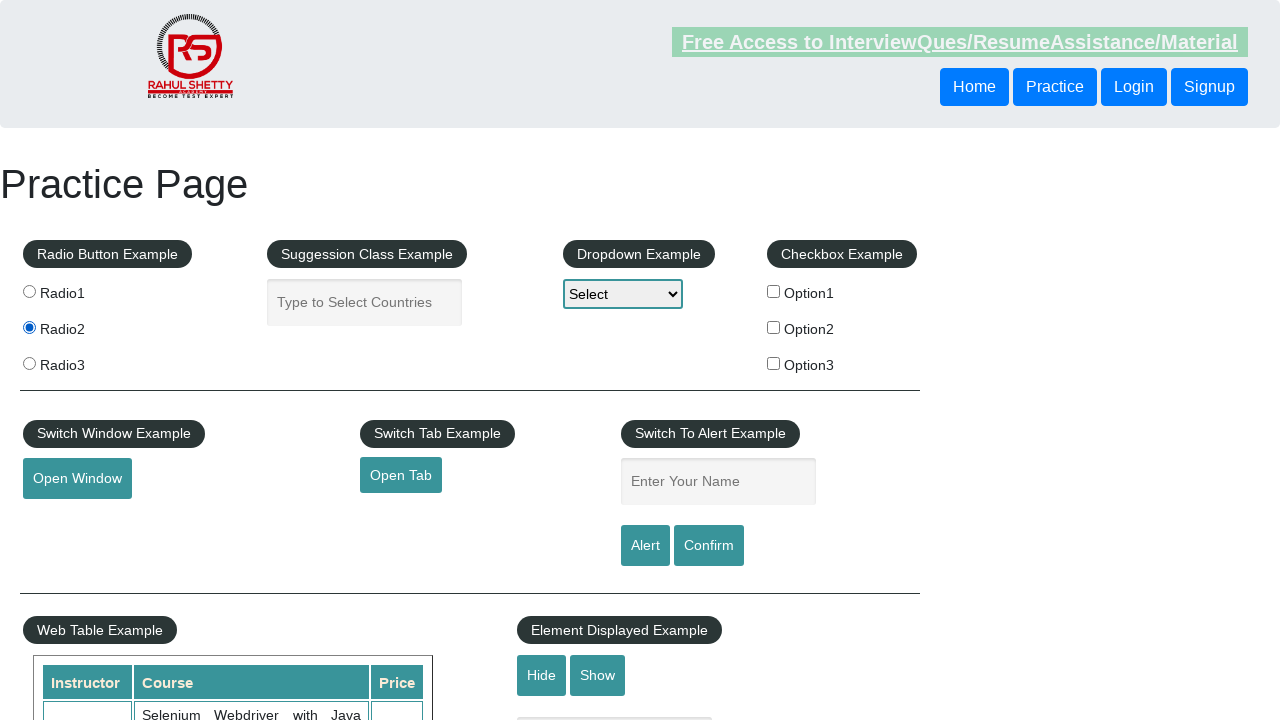

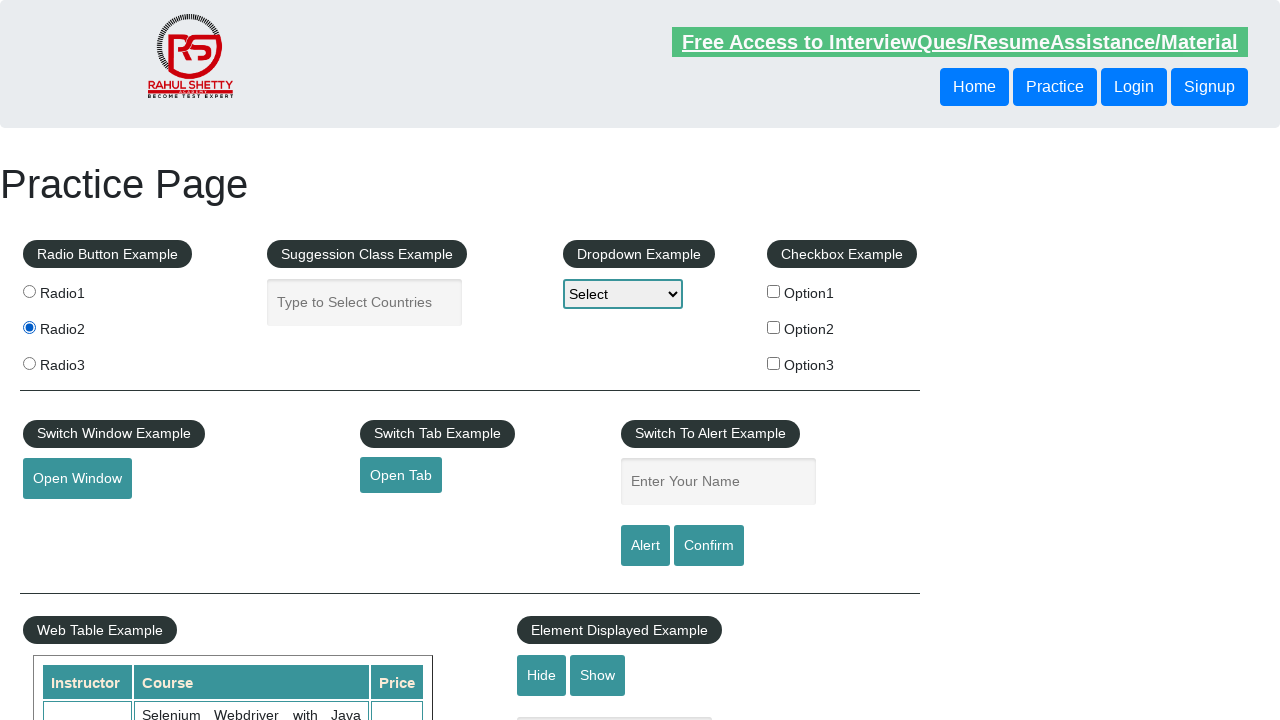